Tests that toggle-all checkbox updates state when individual items are completed/cleared

Starting URL: https://demo.playwright.dev/todomvc

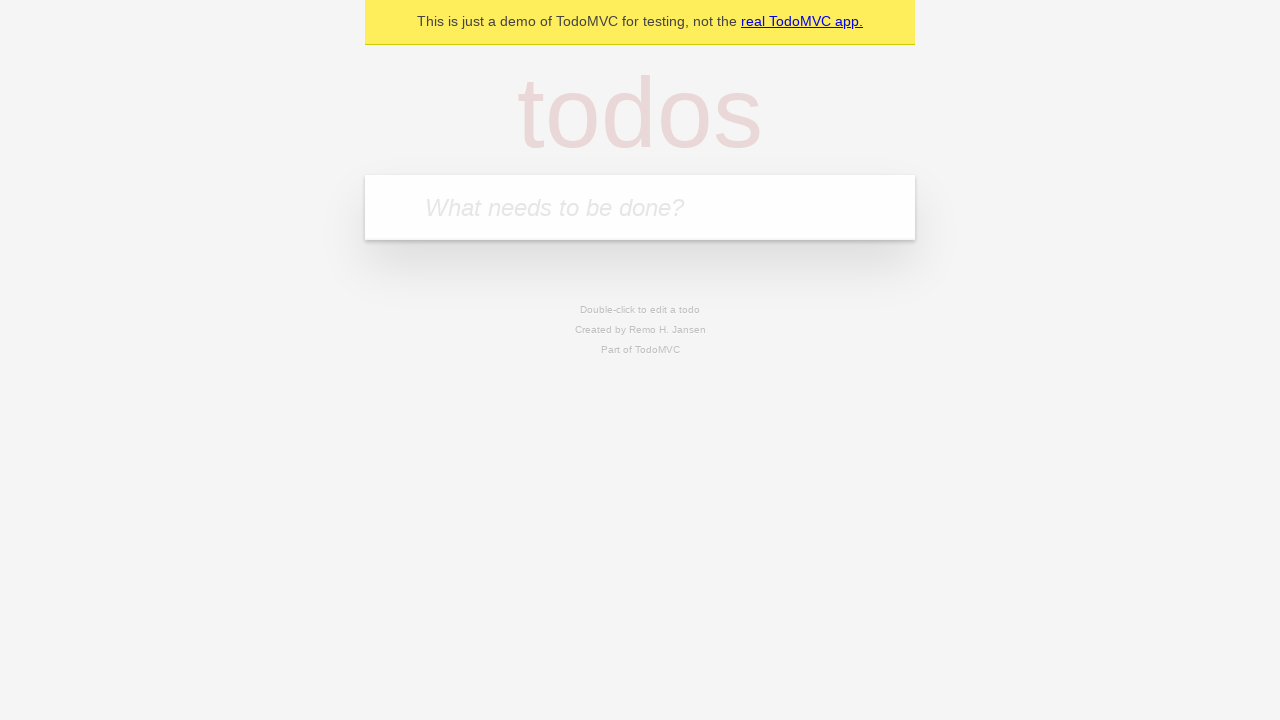

Filled new todo field with 'buy some cheese' on .new-todo
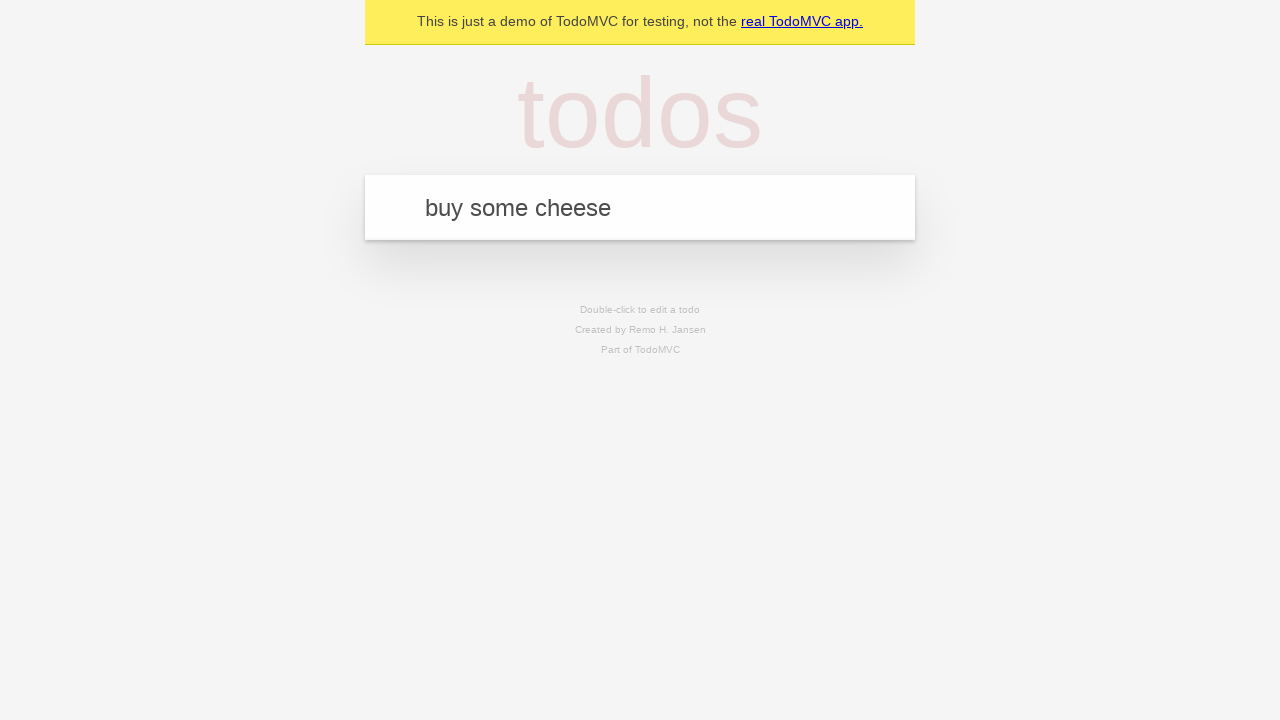

Pressed Enter to create first todo on .new-todo
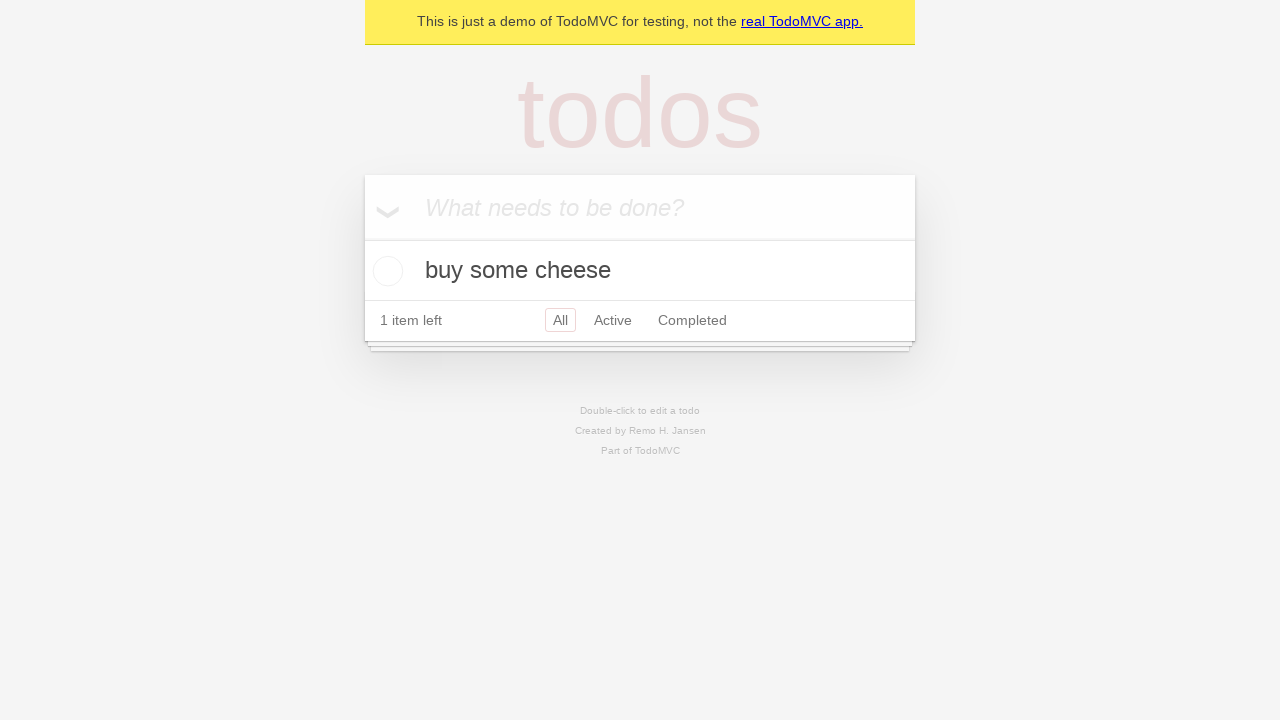

Filled new todo field with 'feed the cat' on .new-todo
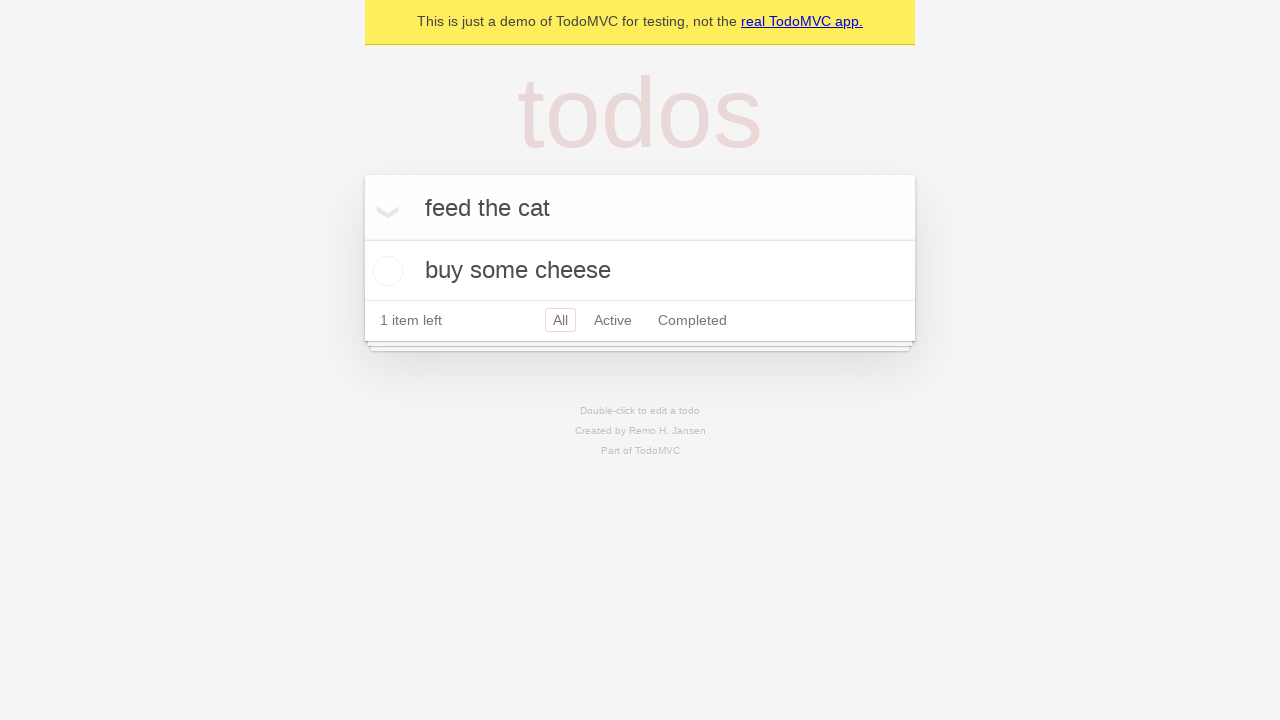

Pressed Enter to create second todo on .new-todo
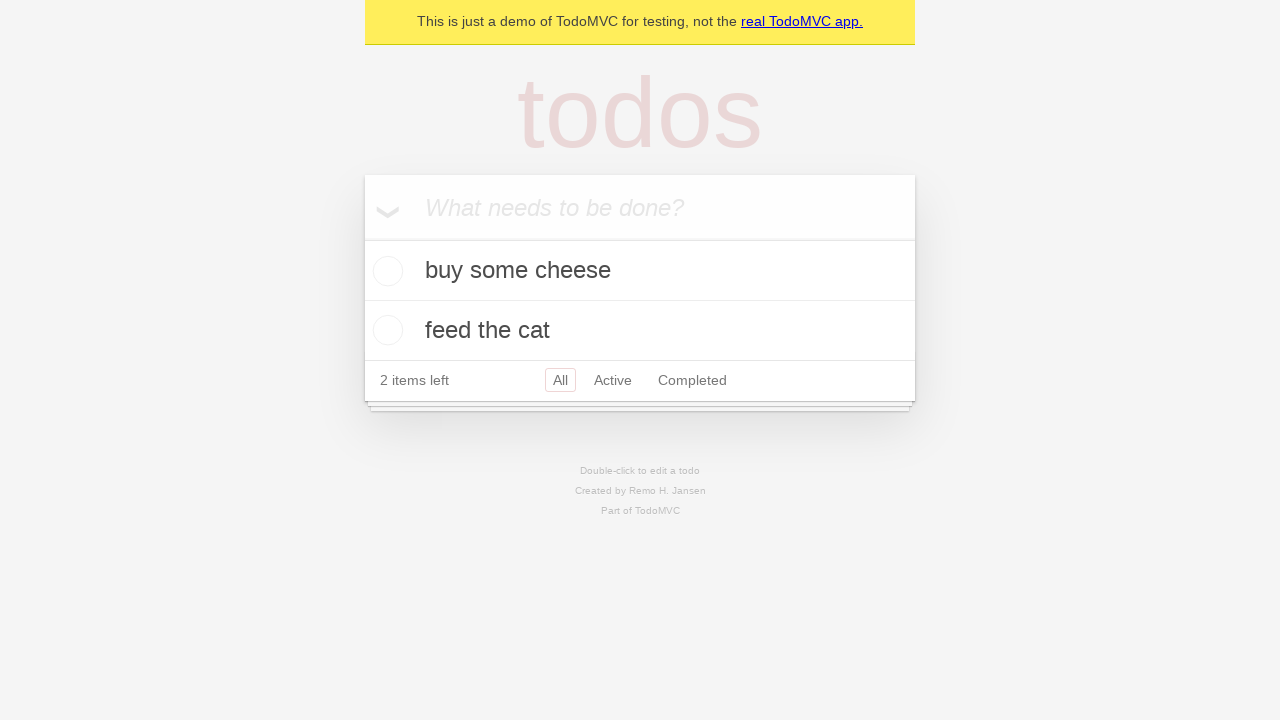

Filled new todo field with 'book a doctors appointment' on .new-todo
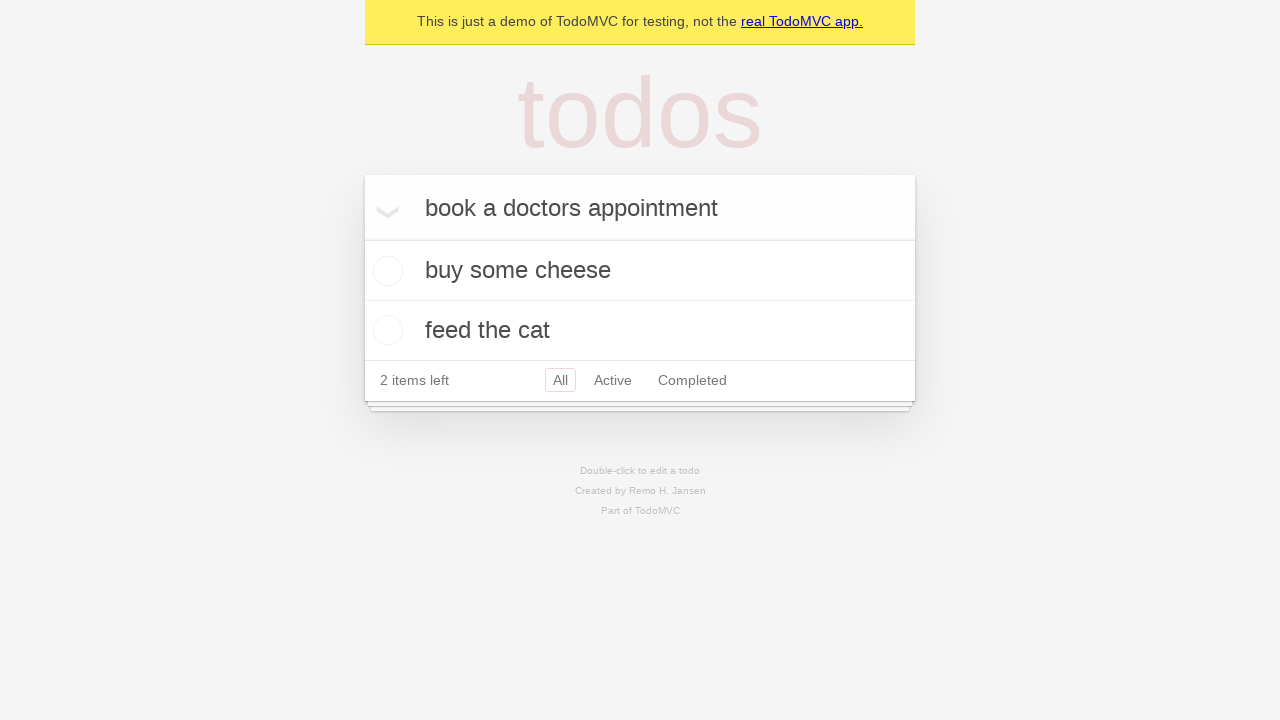

Pressed Enter to create third todo on .new-todo
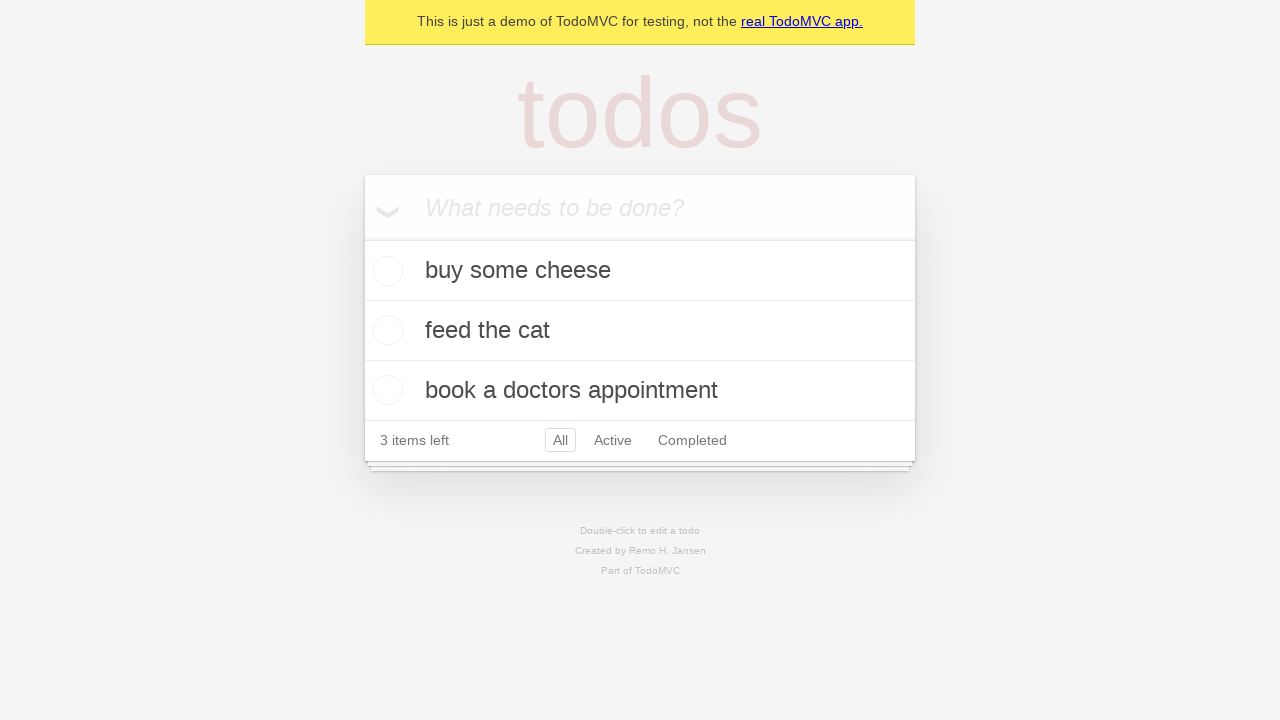

Checked toggle-all checkbox to mark all todos as complete at (362, 238) on .toggle-all
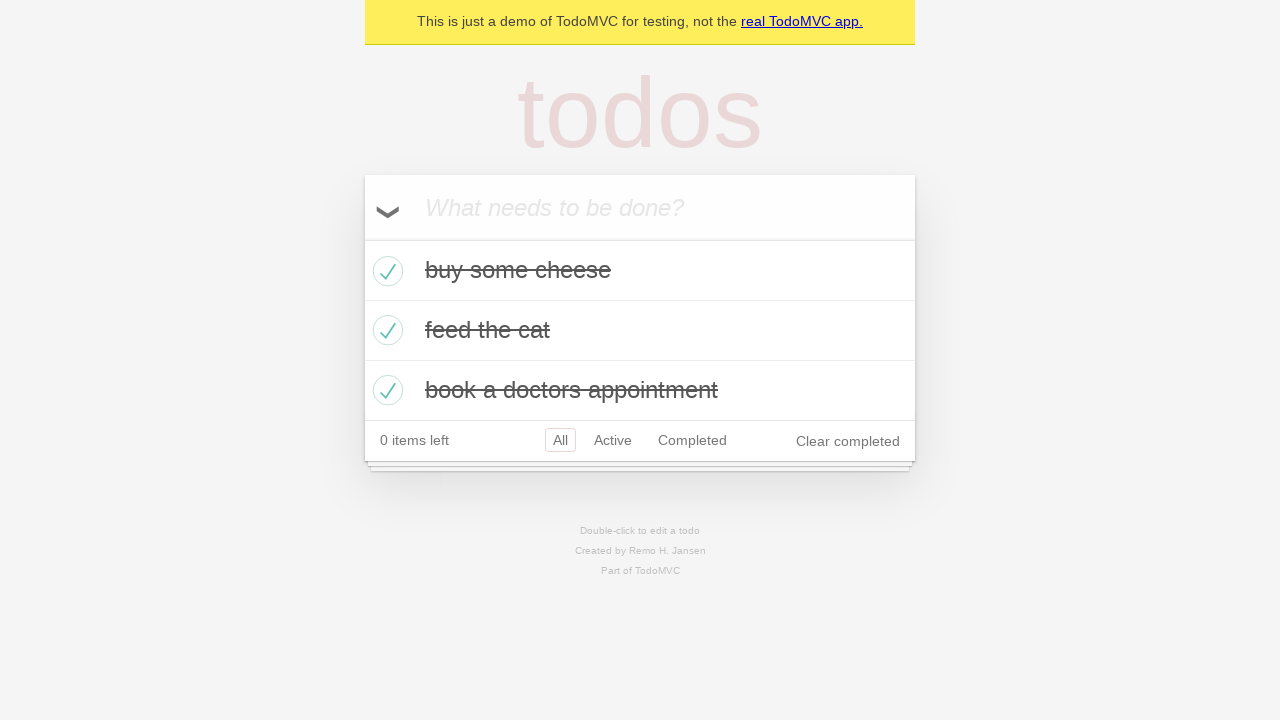

Unchecked the first todo item at (385, 271) on .todo-list li >> nth=0 >> .toggle
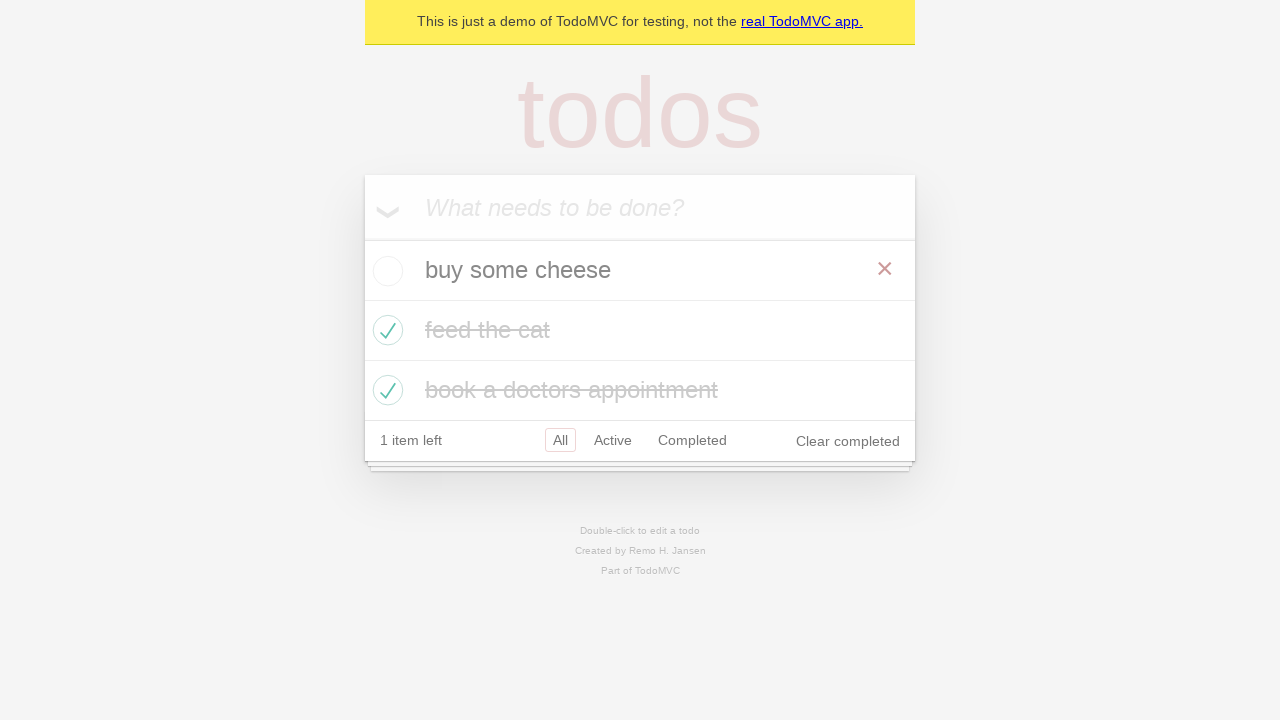

Re-checked the first todo item at (385, 271) on .todo-list li >> nth=0 >> .toggle
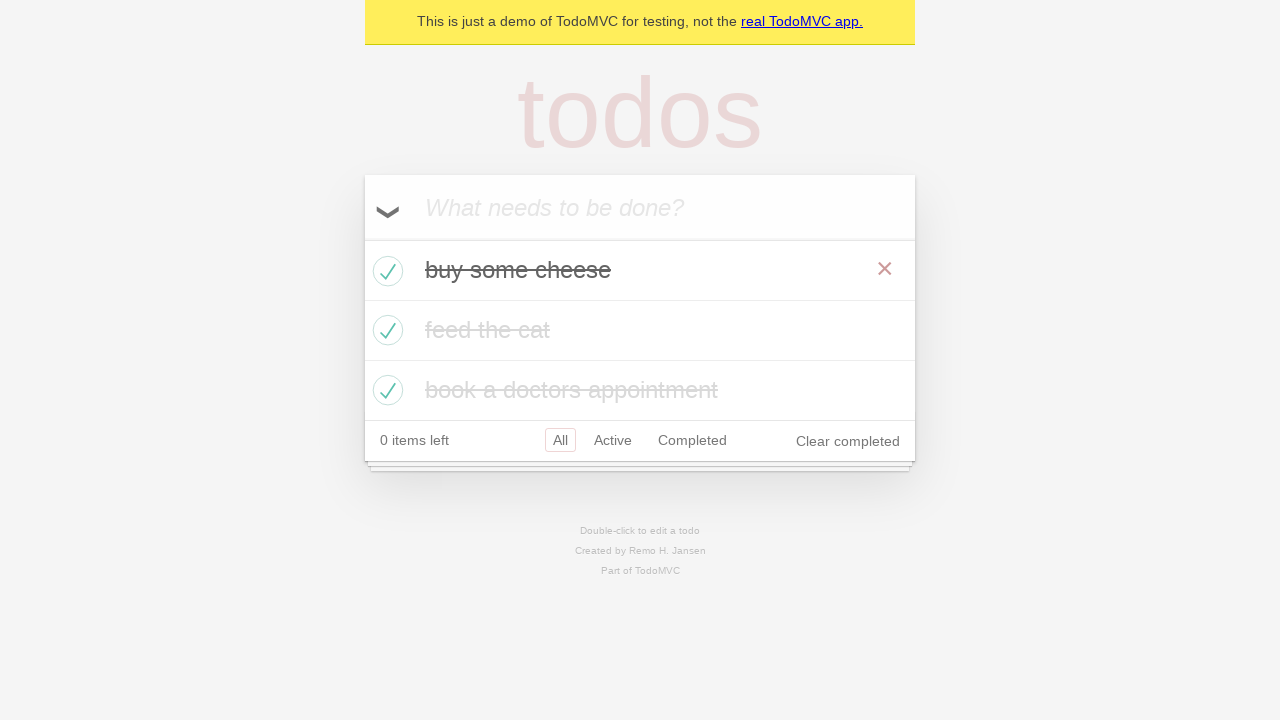

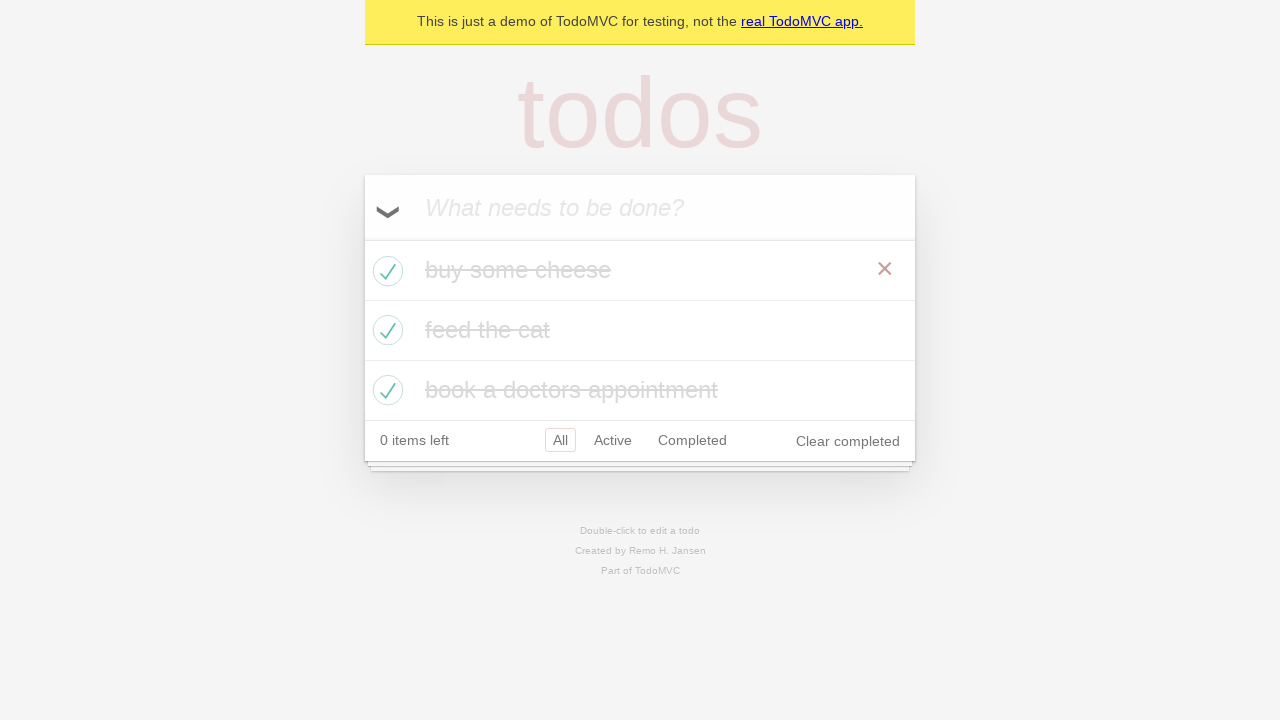